Tests that the complete-all checkbox updates state when individual items are completed or cleared.

Starting URL: https://demo.playwright.dev/todomvc

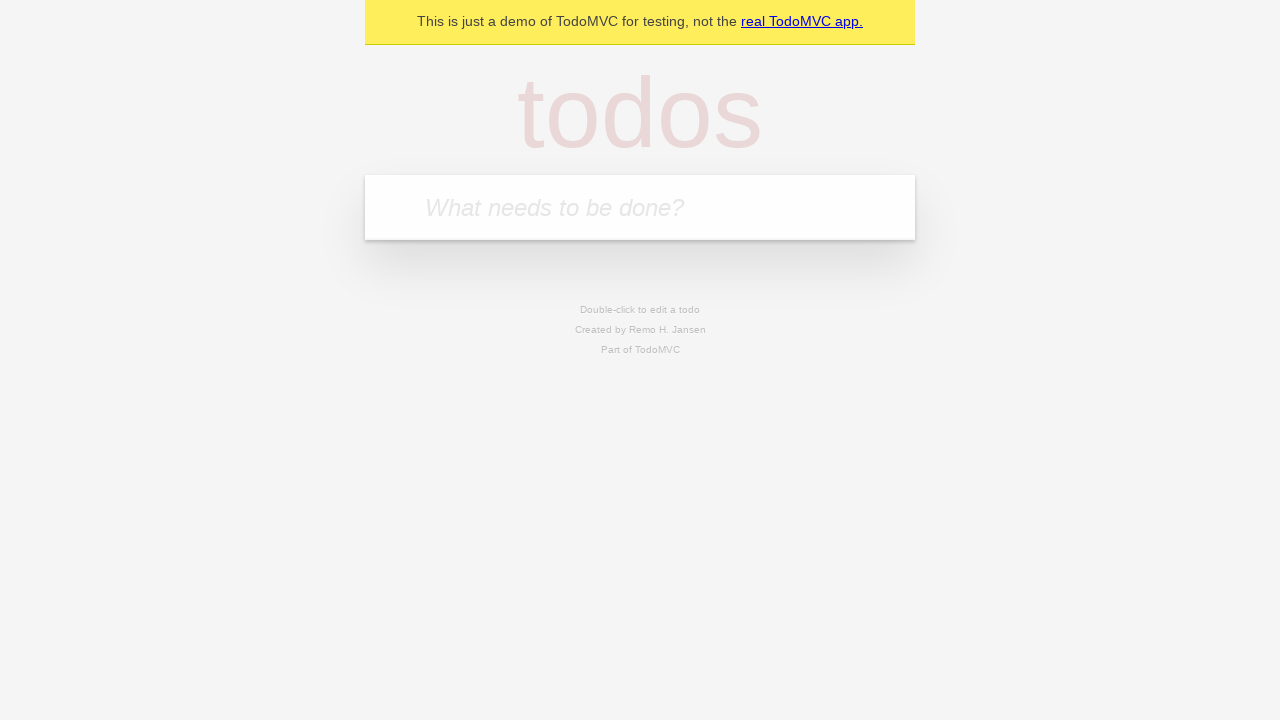

Filled new todo field with 'buy some cheese' on internal:attr=[placeholder="What needs to be done?"i]
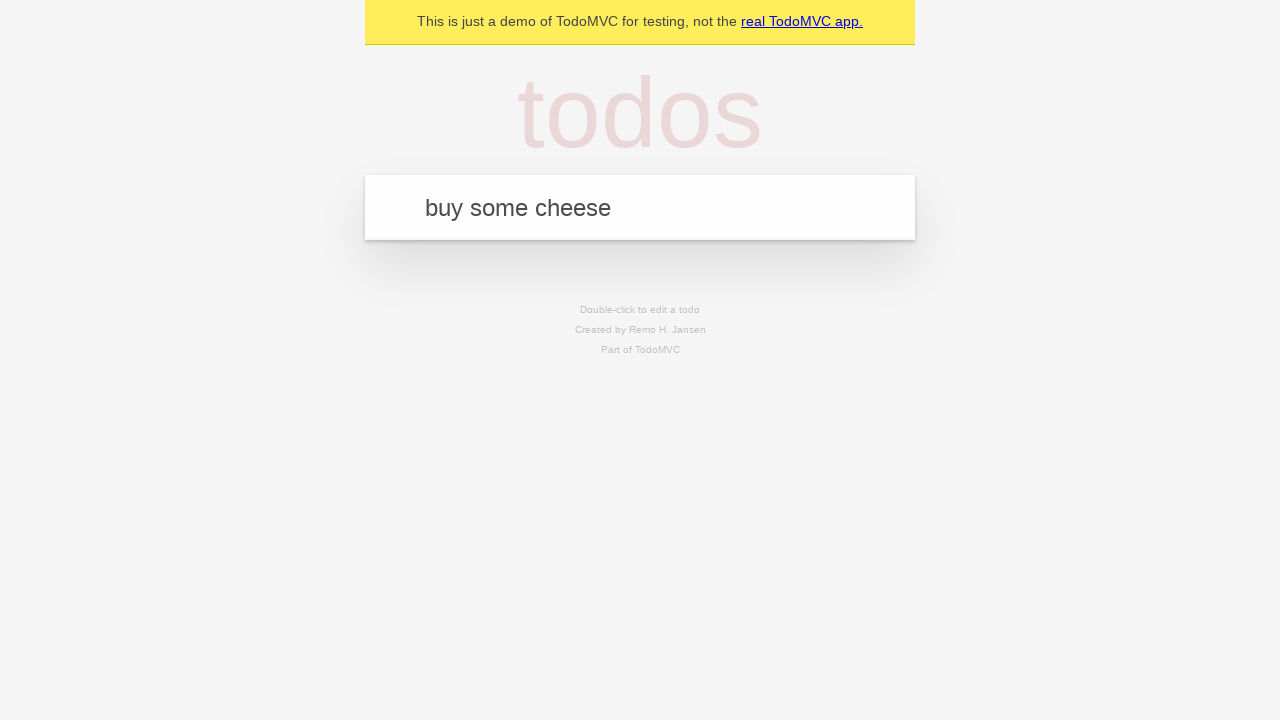

Pressed Enter to add todo 'buy some cheese' on internal:attr=[placeholder="What needs to be done?"i]
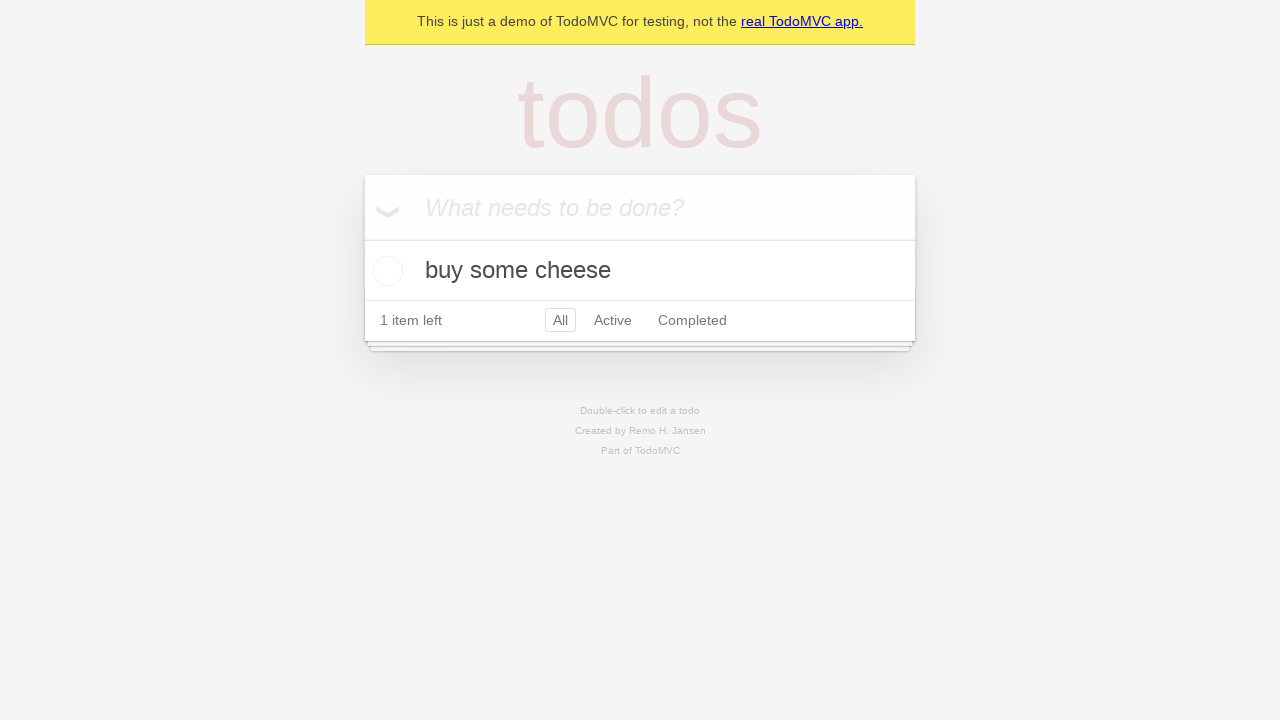

Filled new todo field with 'feed the cat' on internal:attr=[placeholder="What needs to be done?"i]
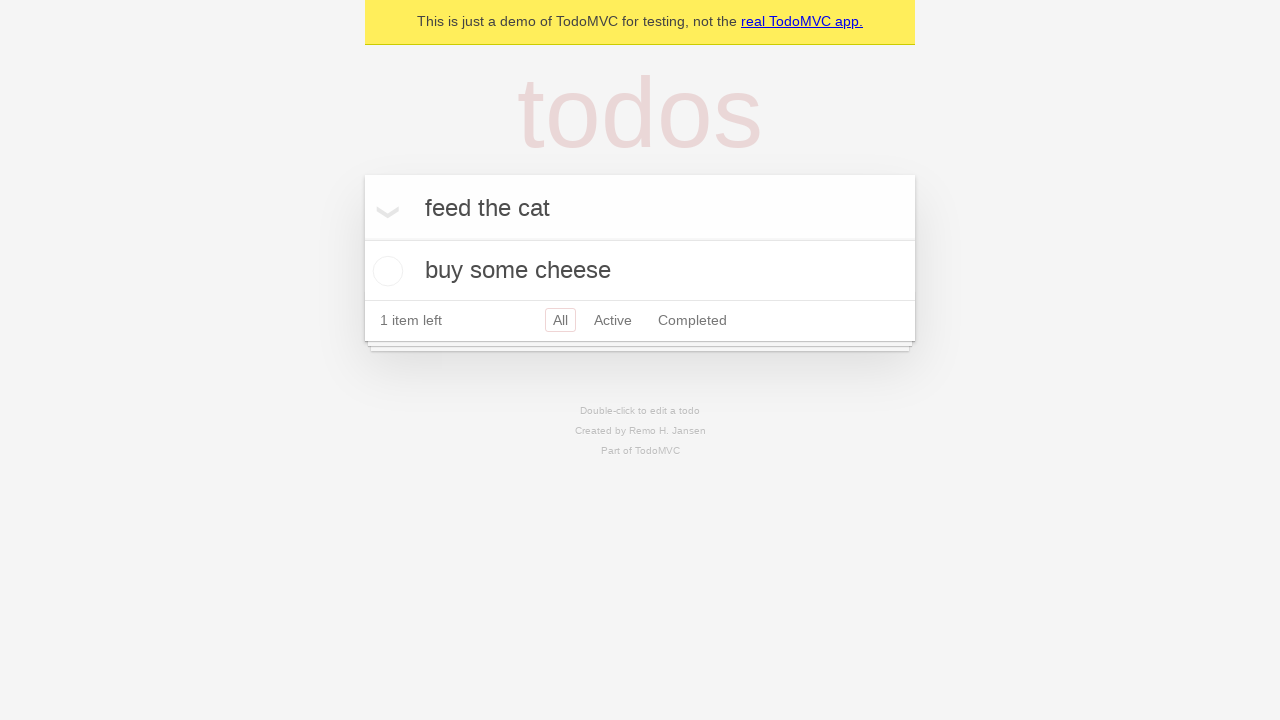

Pressed Enter to add todo 'feed the cat' on internal:attr=[placeholder="What needs to be done?"i]
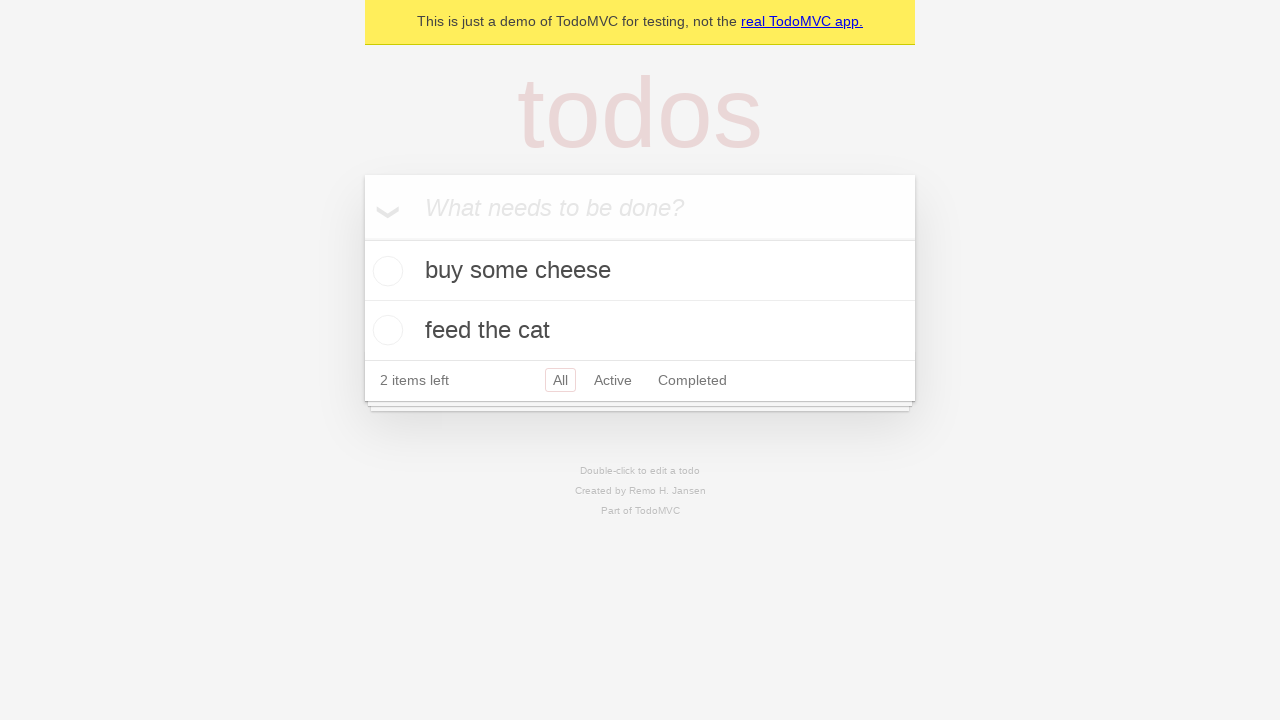

Filled new todo field with 'book a doctors appointment' on internal:attr=[placeholder="What needs to be done?"i]
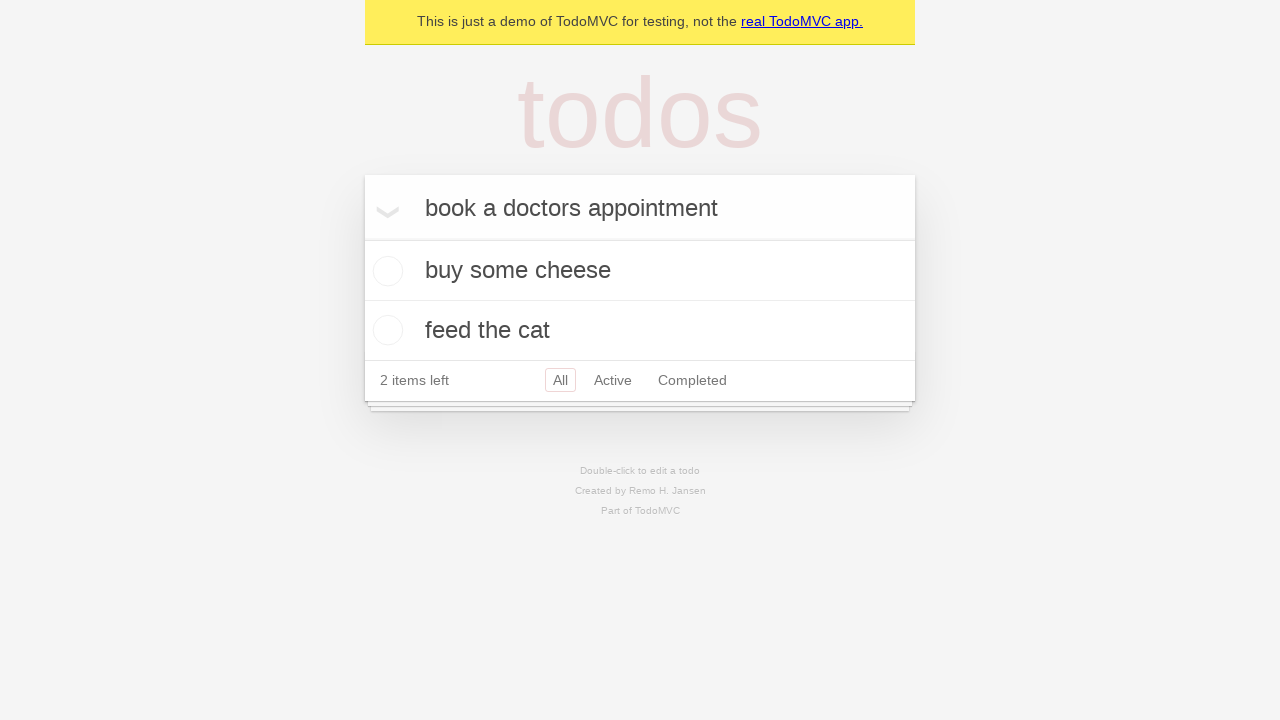

Pressed Enter to add todo 'book a doctors appointment' on internal:attr=[placeholder="What needs to be done?"i]
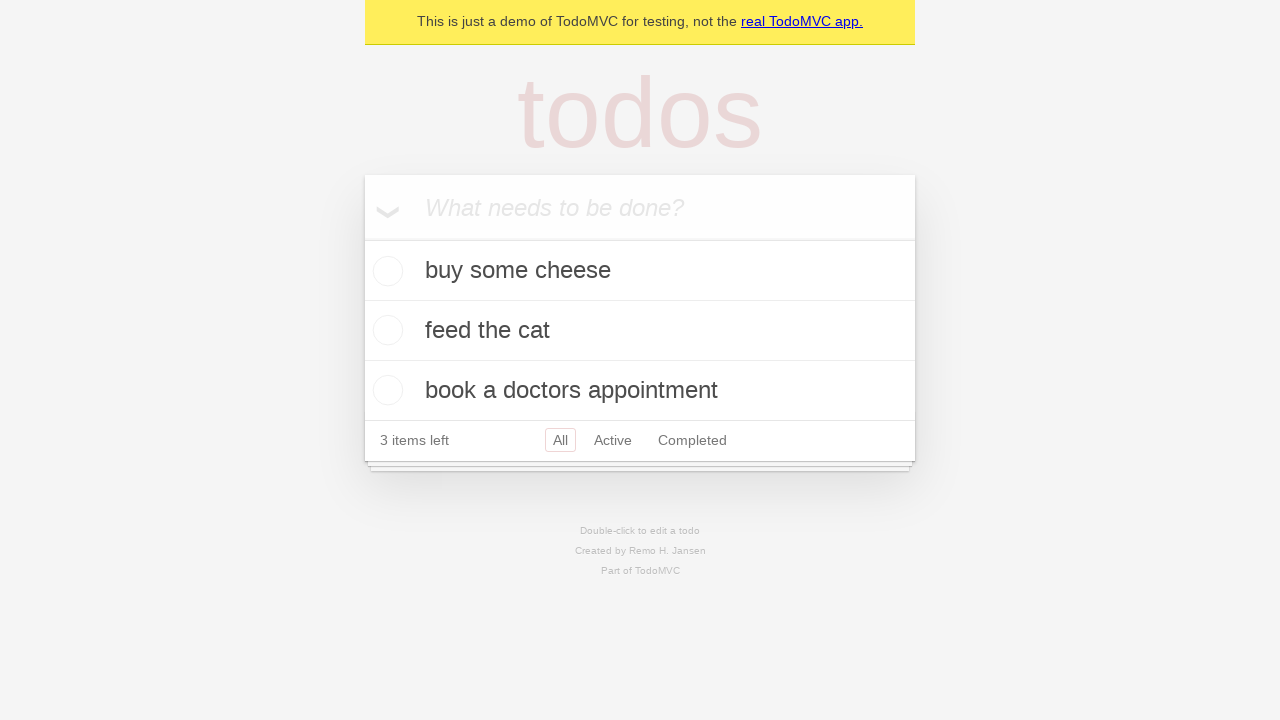

Checked the 'Mark all as complete' toggle at (362, 238) on internal:label="Mark all as complete"i
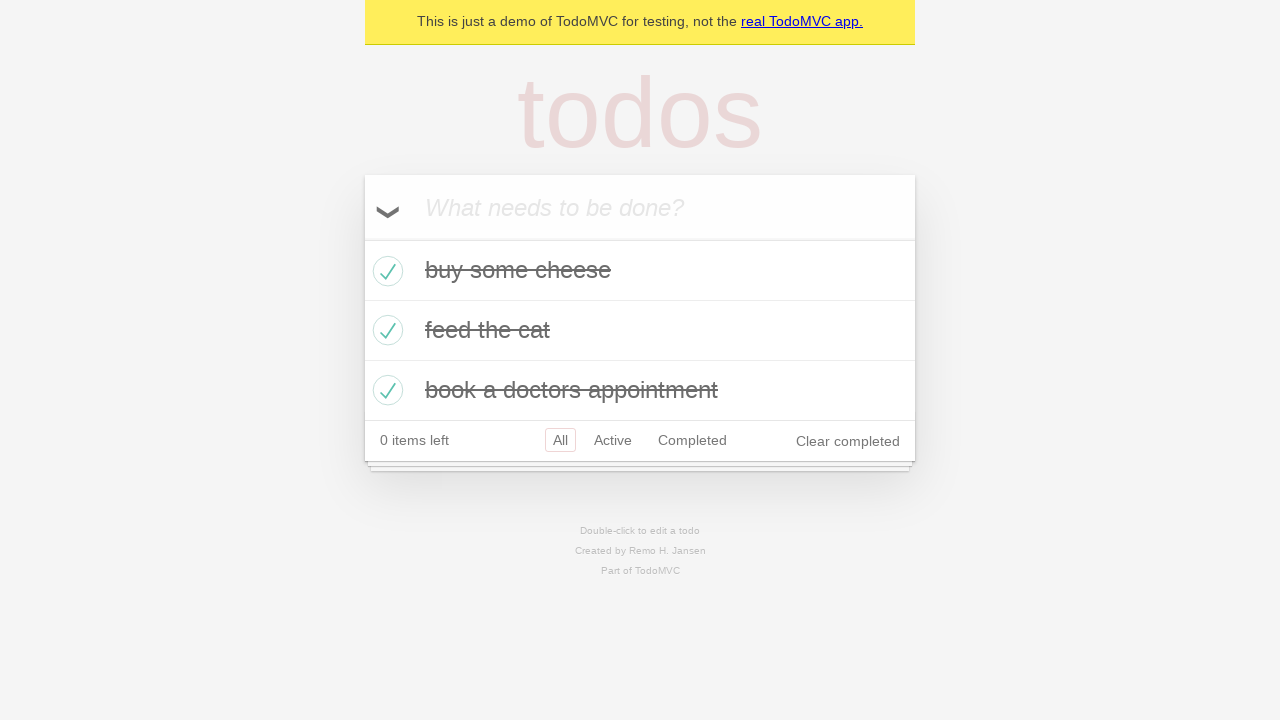

Unchecked the first todo item at (385, 271) on internal:testid=[data-testid="todo-item"s] >> nth=0 >> internal:role=checkbox
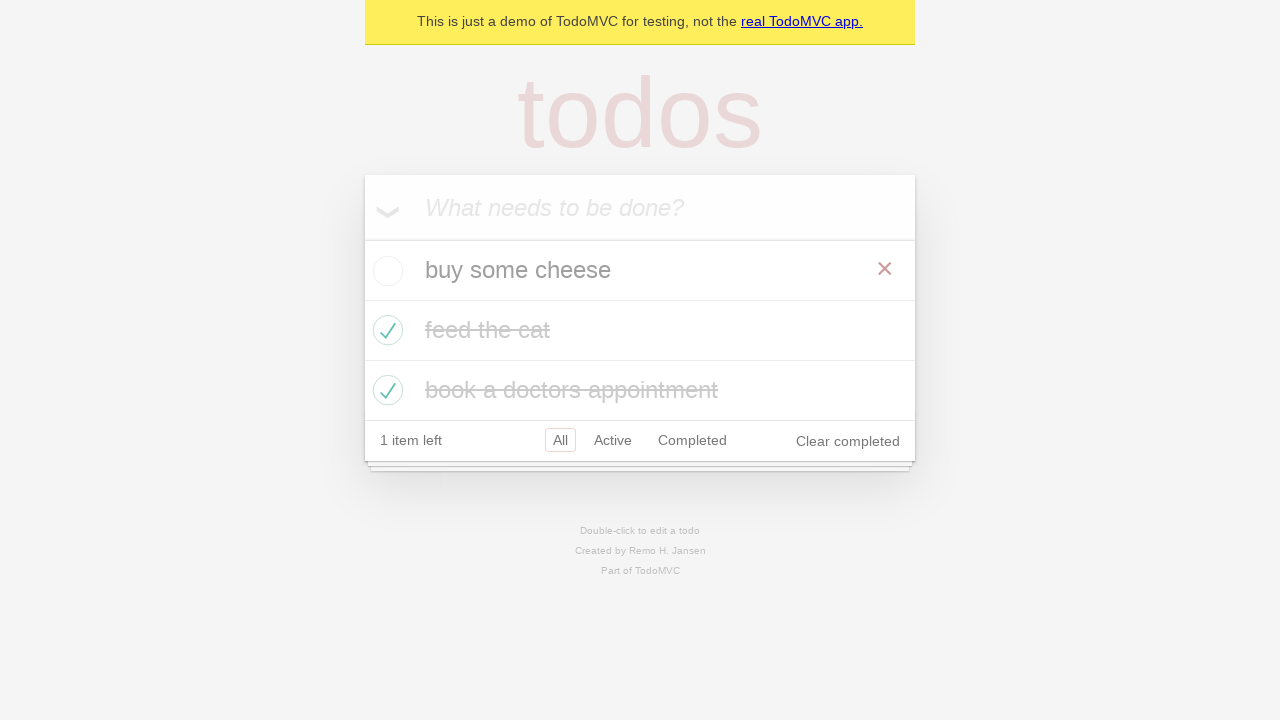

Checked the first todo item again at (385, 271) on internal:testid=[data-testid="todo-item"s] >> nth=0 >> internal:role=checkbox
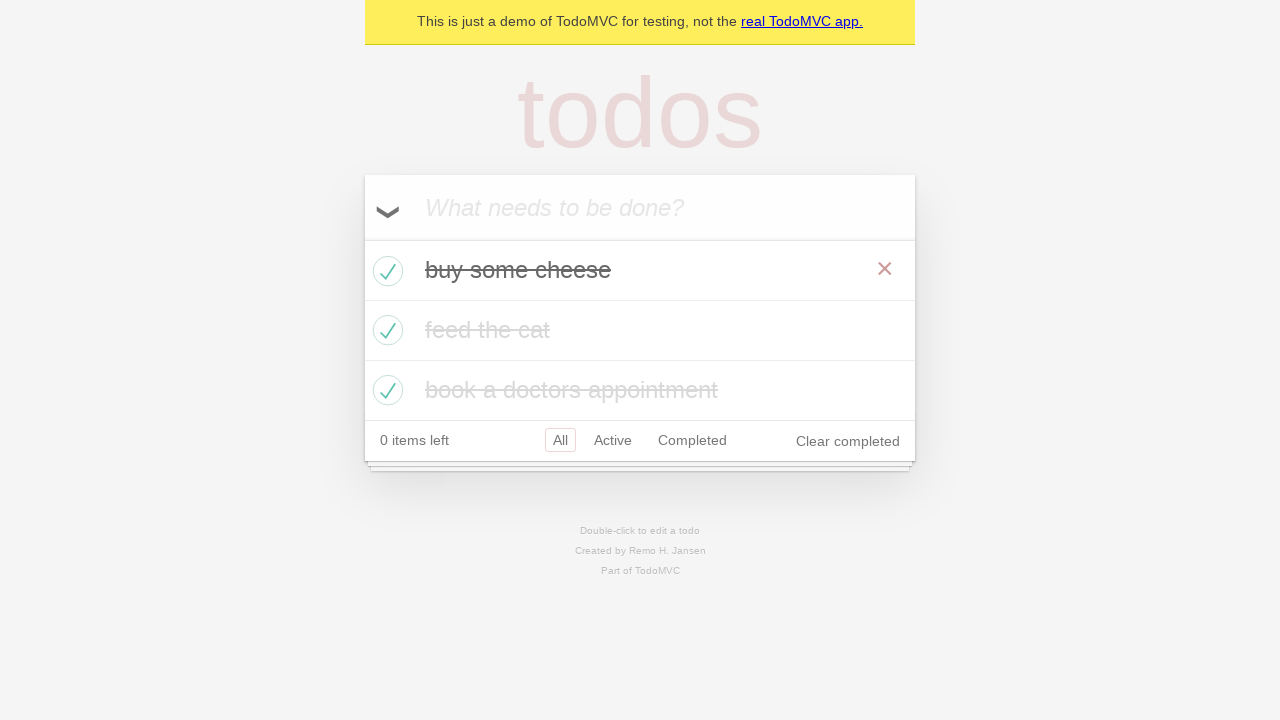

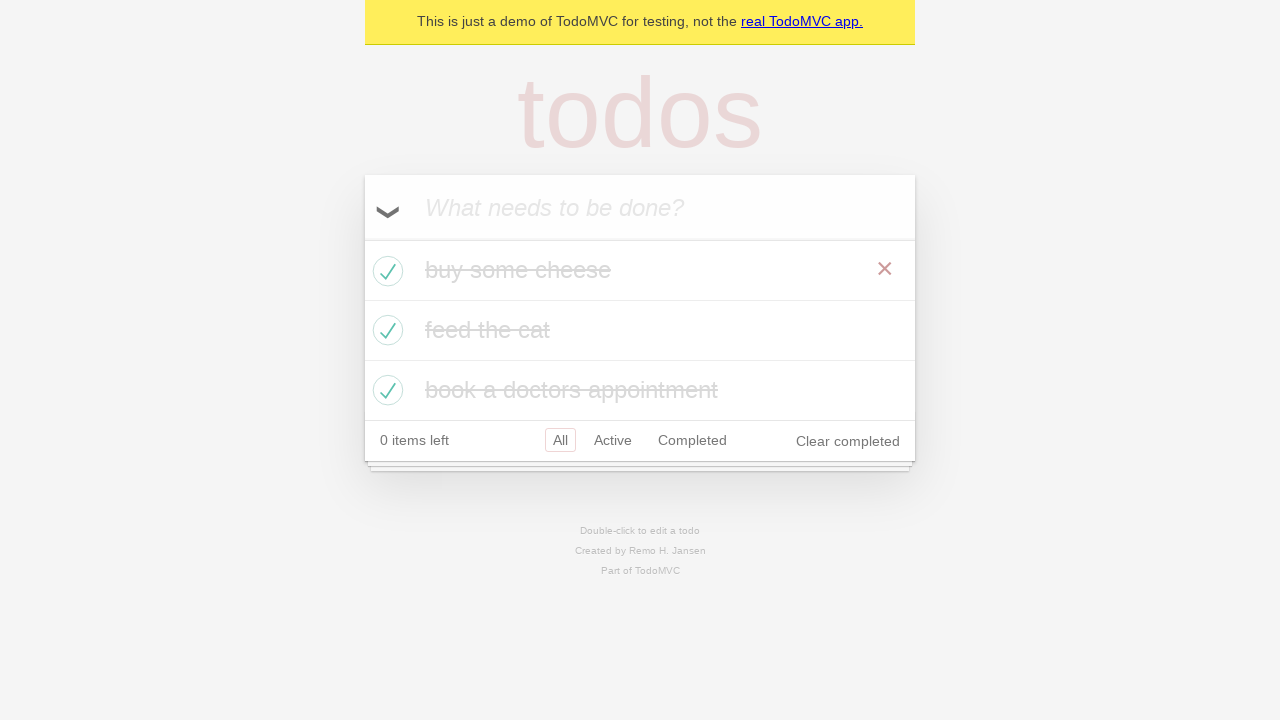